Tests opening a new tabbed window by clicking a button and navigating to Selenium's website

Starting URL: https://demo.automationtesting.in/Windows.html

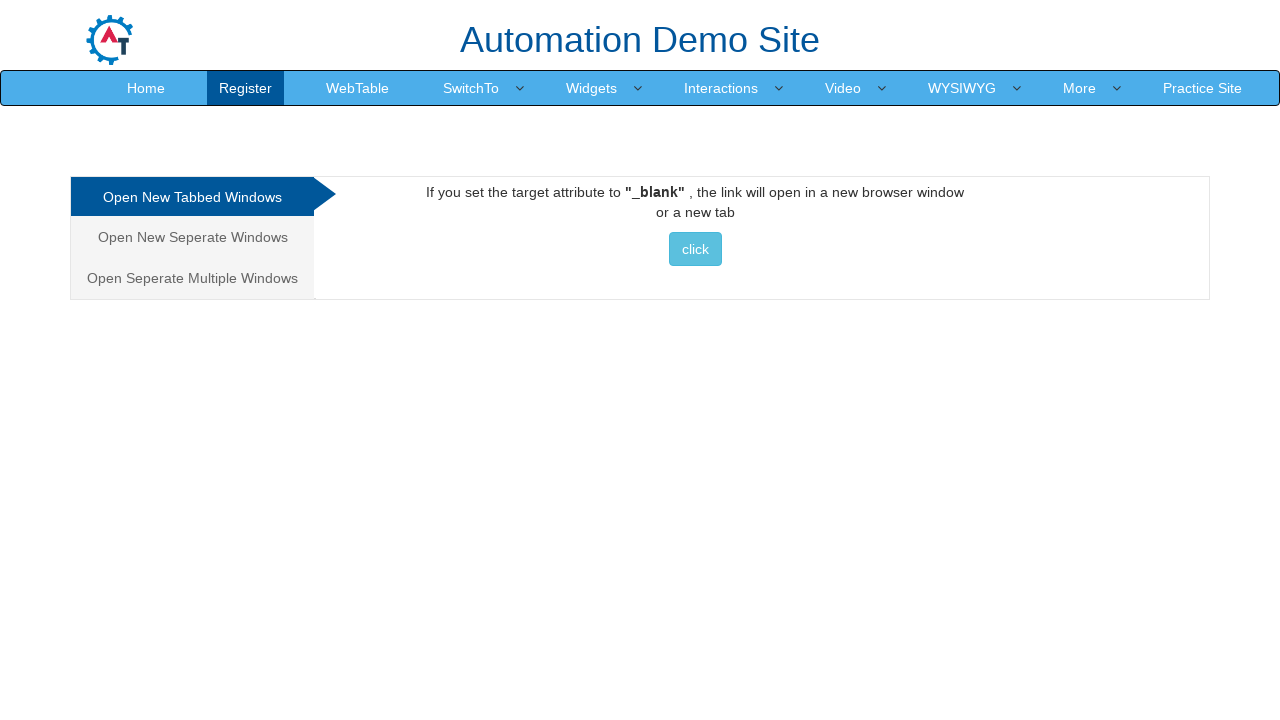

Clicked the first 'click' button to trigger new tabbed window at (695, 249) on button:has-text('click'):first-of-type
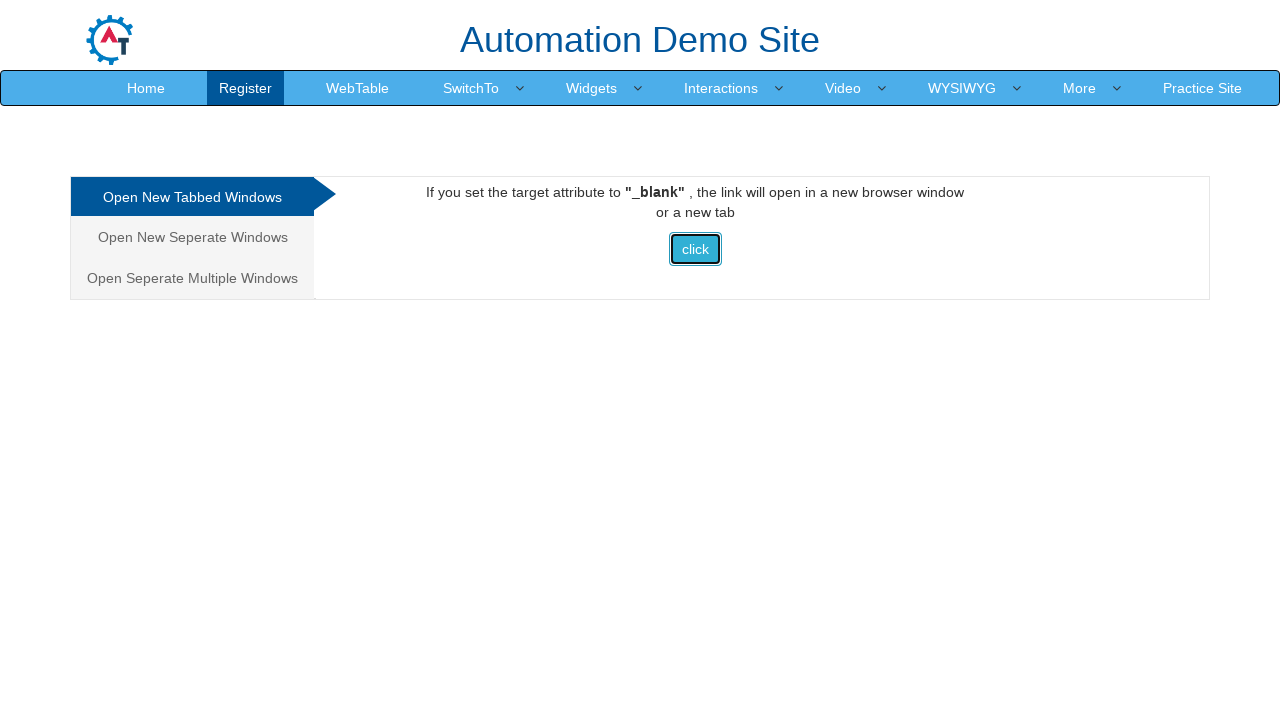

Navigated to Selenium's website (https://www.selenium.dev/)
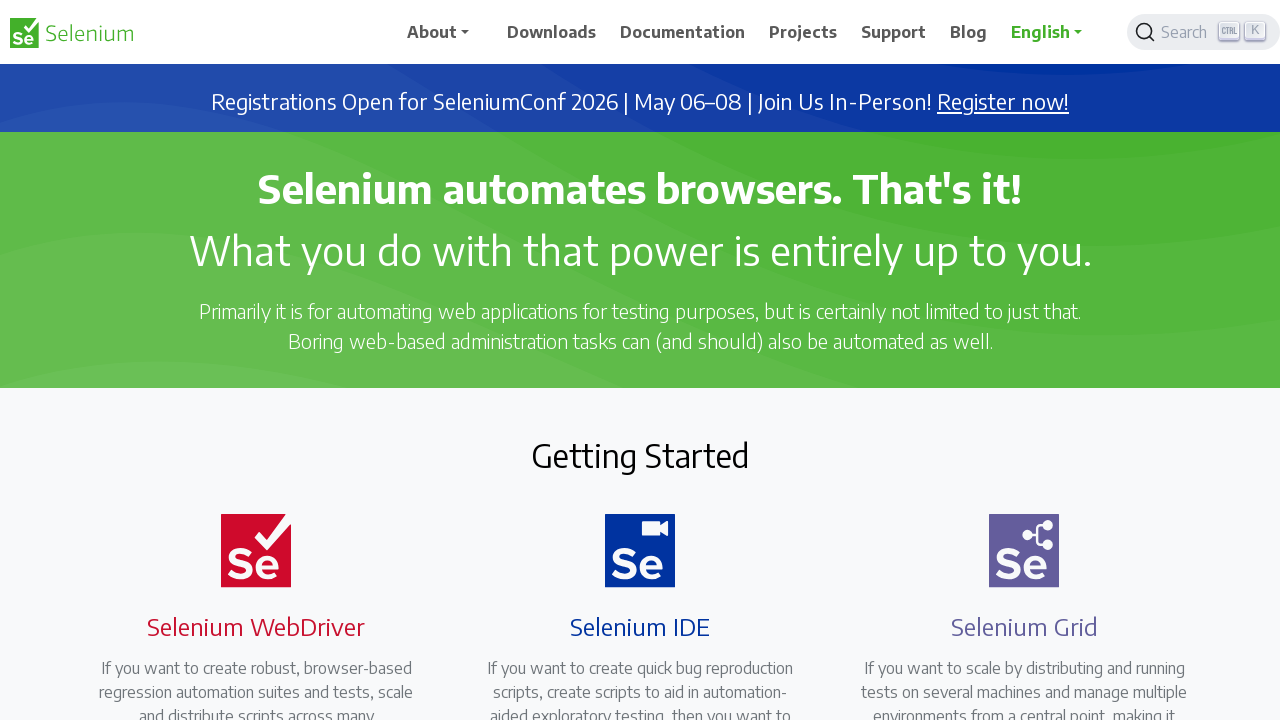

Waited for page to load with domcontentloaded state
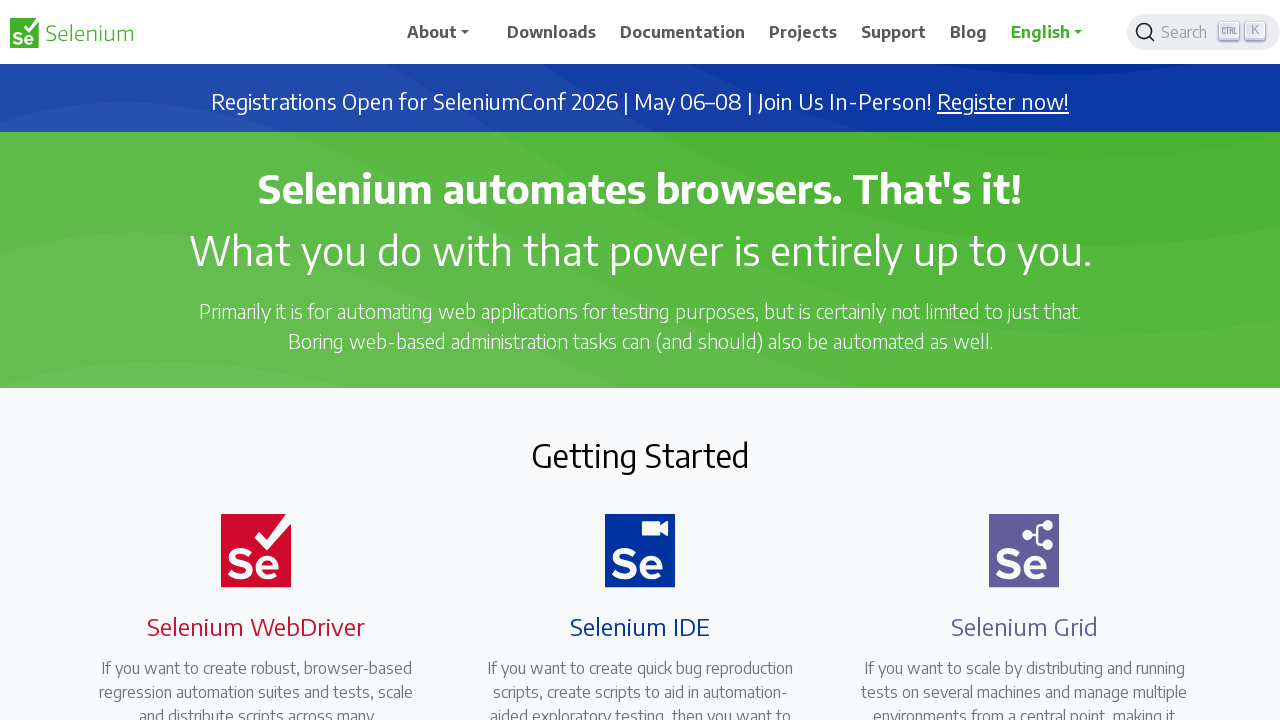

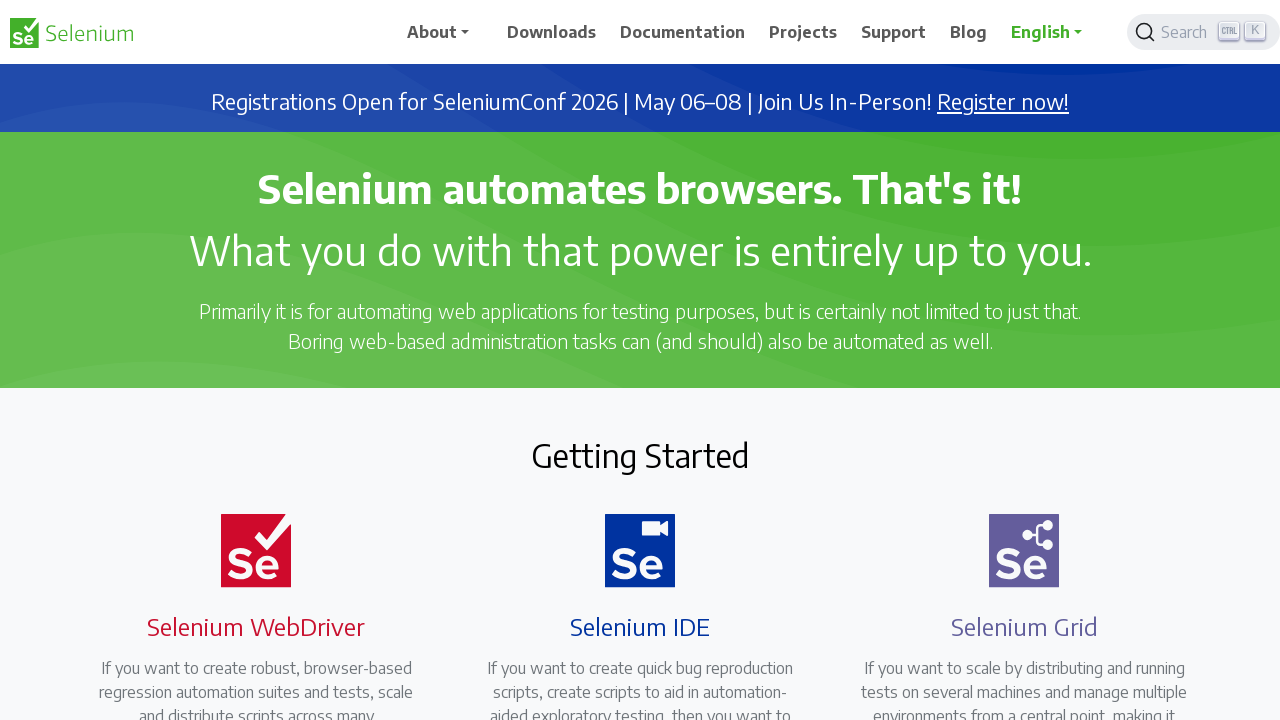